Tests the public legal case search functionality on the TJMG (Minas Gerais Court) portal by entering an OAB lawyer registration number, selecting a state, and submitting the search form to view results.

Starting URL: https://pje-consulta-publica.tjmg.jus.br/

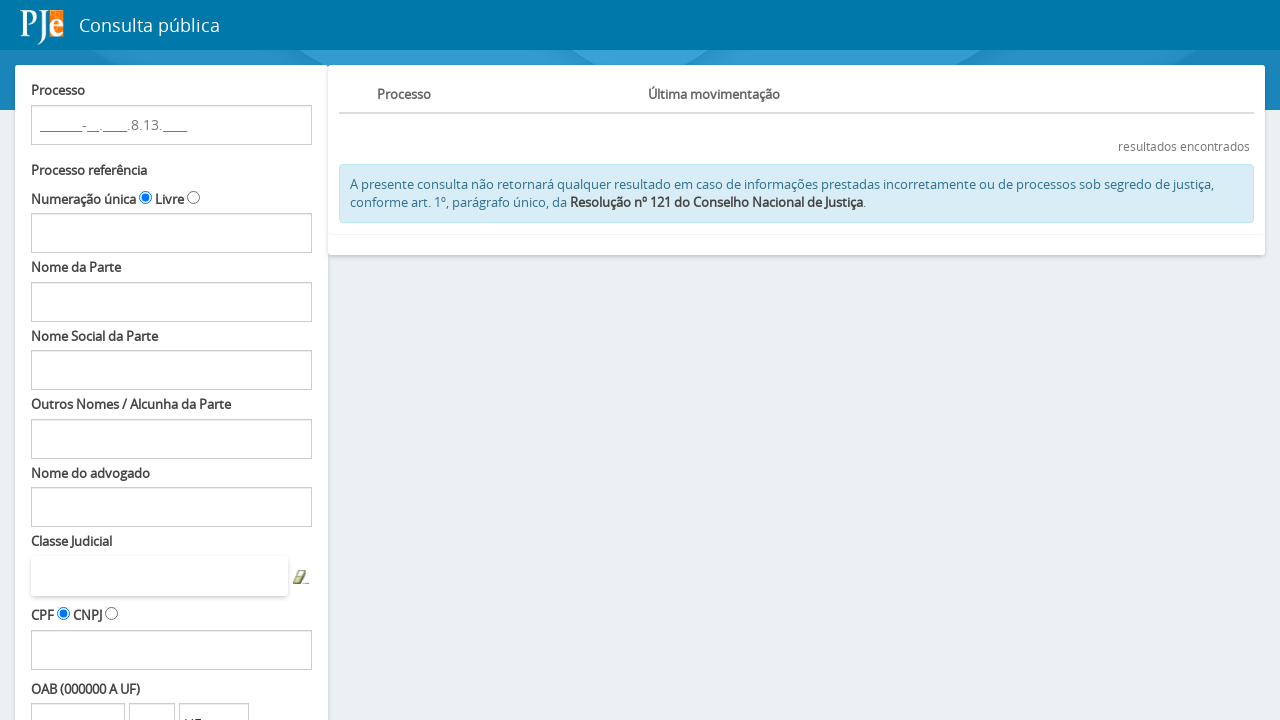

OAB number input field loaded
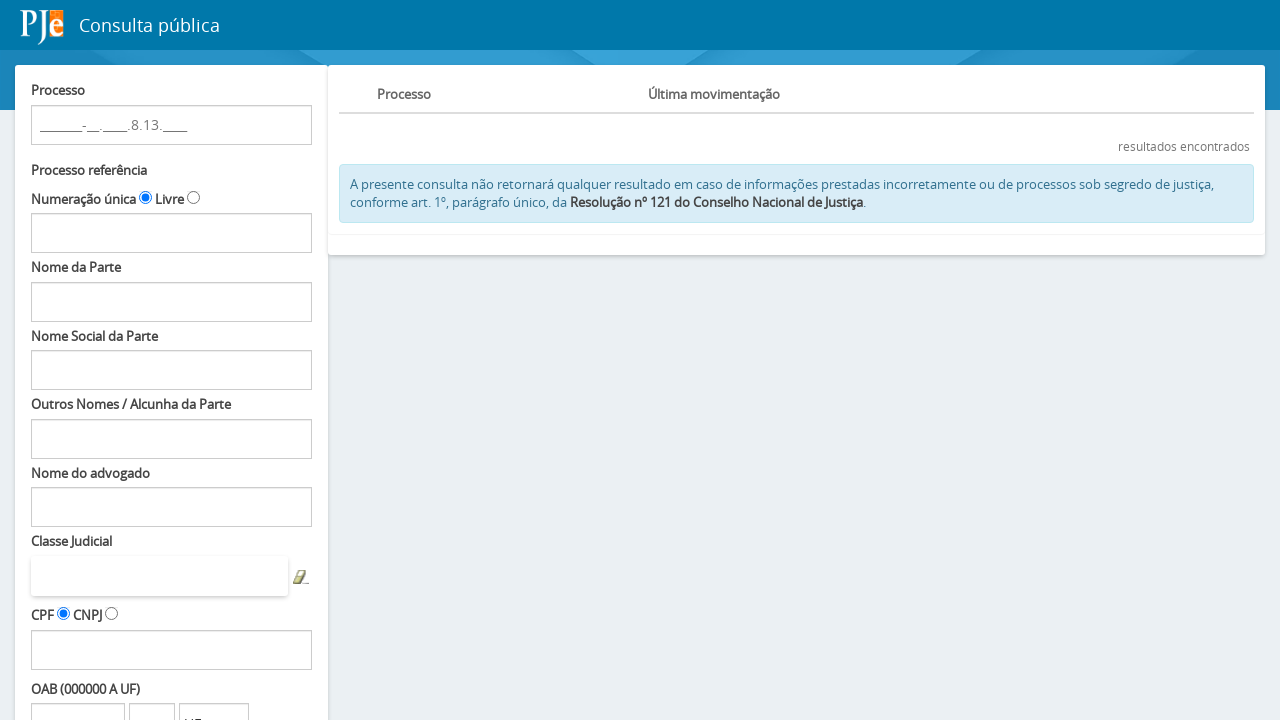

Entered OAB lawyer registration number 133864 on input#fPP\:Decoration\:numeroOAB
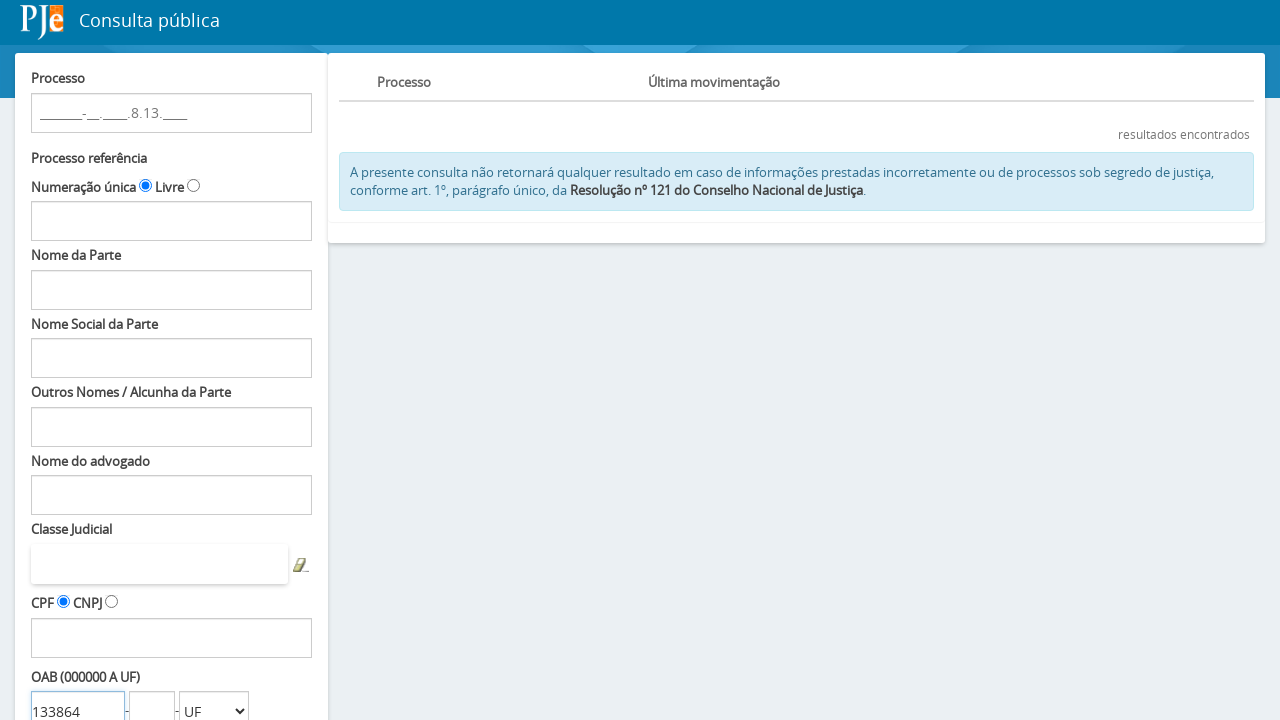

Selected state SP (São Paulo) from dropdown on select#fPP\:Decoration\:estadoComboOAB
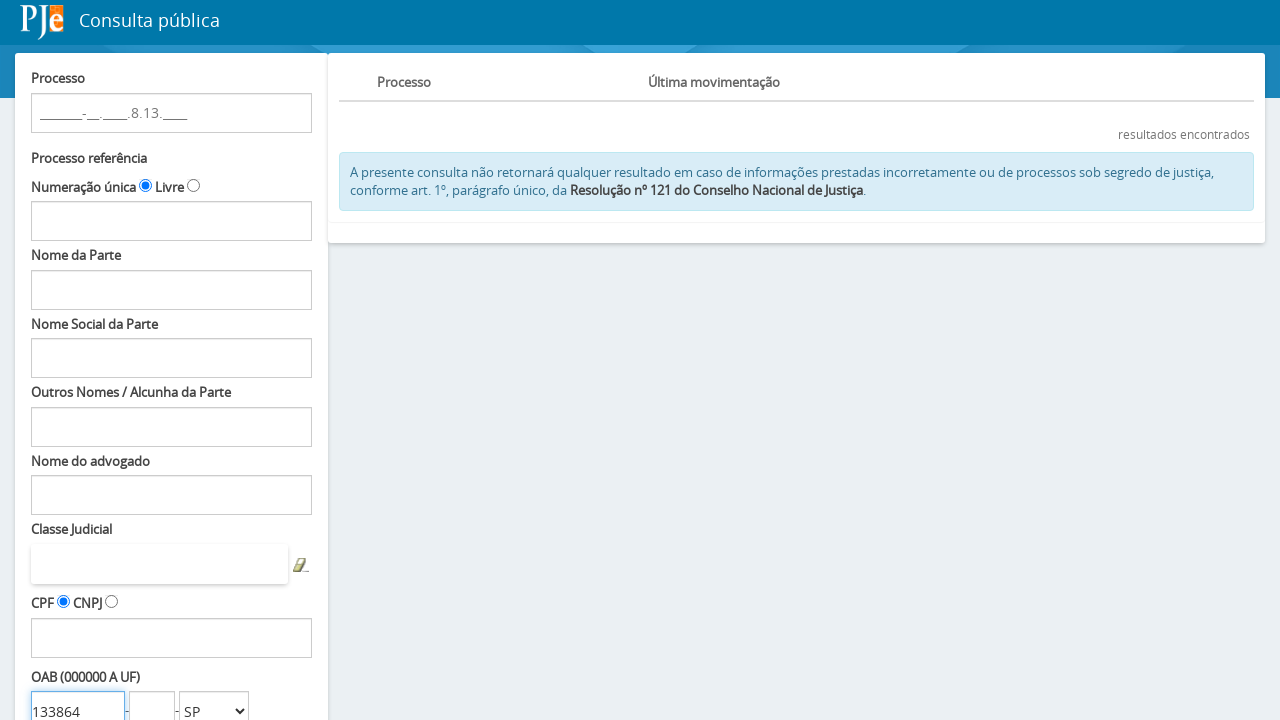

Clicked search button to submit form at (83, 590) on input#fPP\:searchProcessos
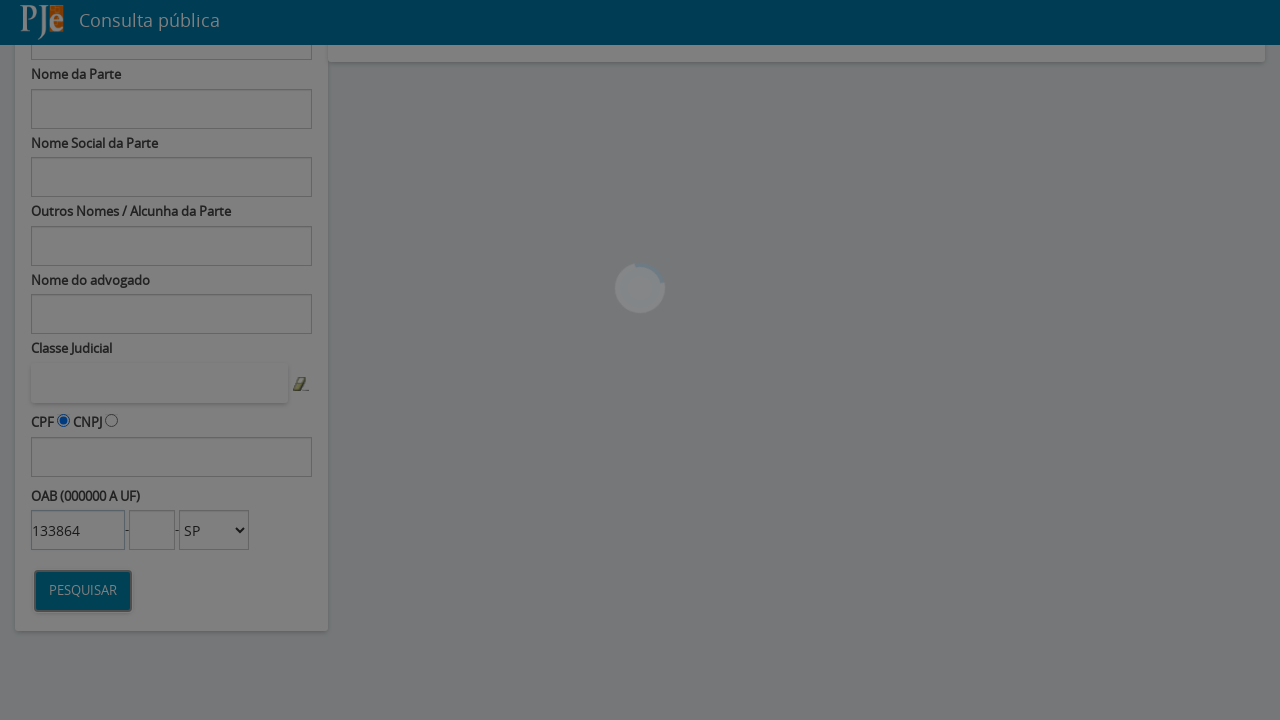

Search results loaded successfully
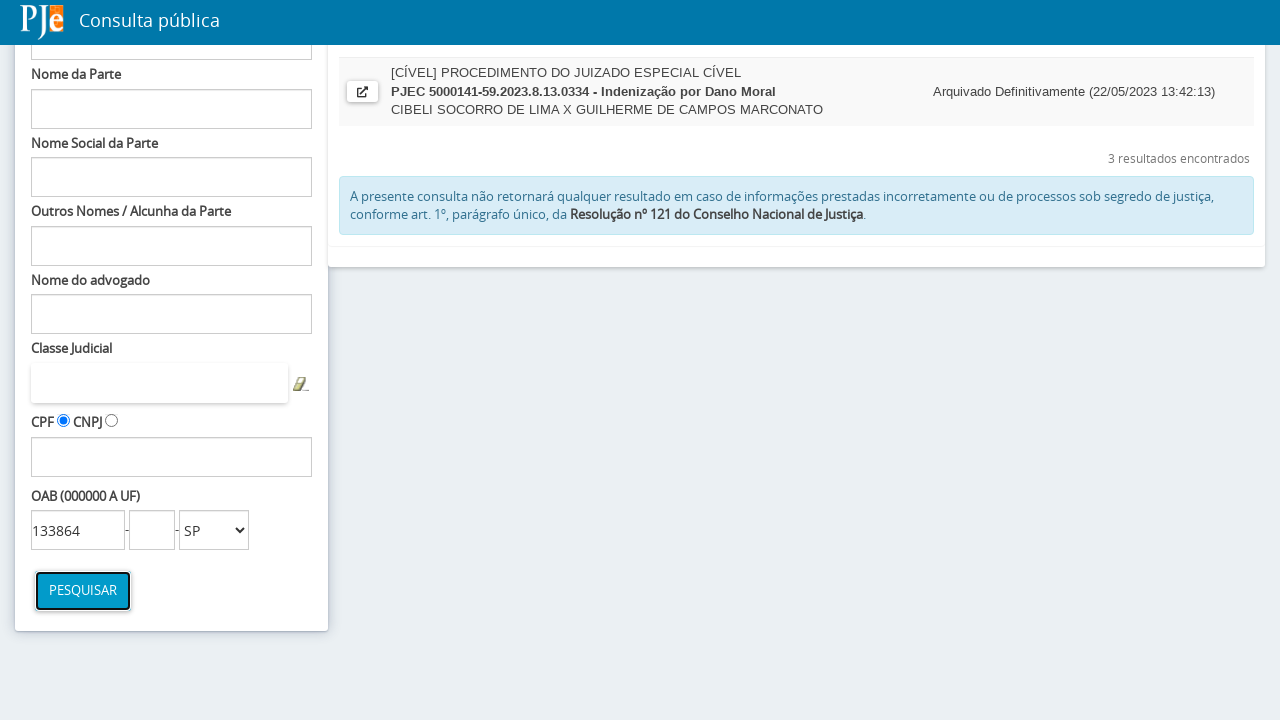

Clicked on first legal case result at (658, 142) on b.btn-block >> nth=0
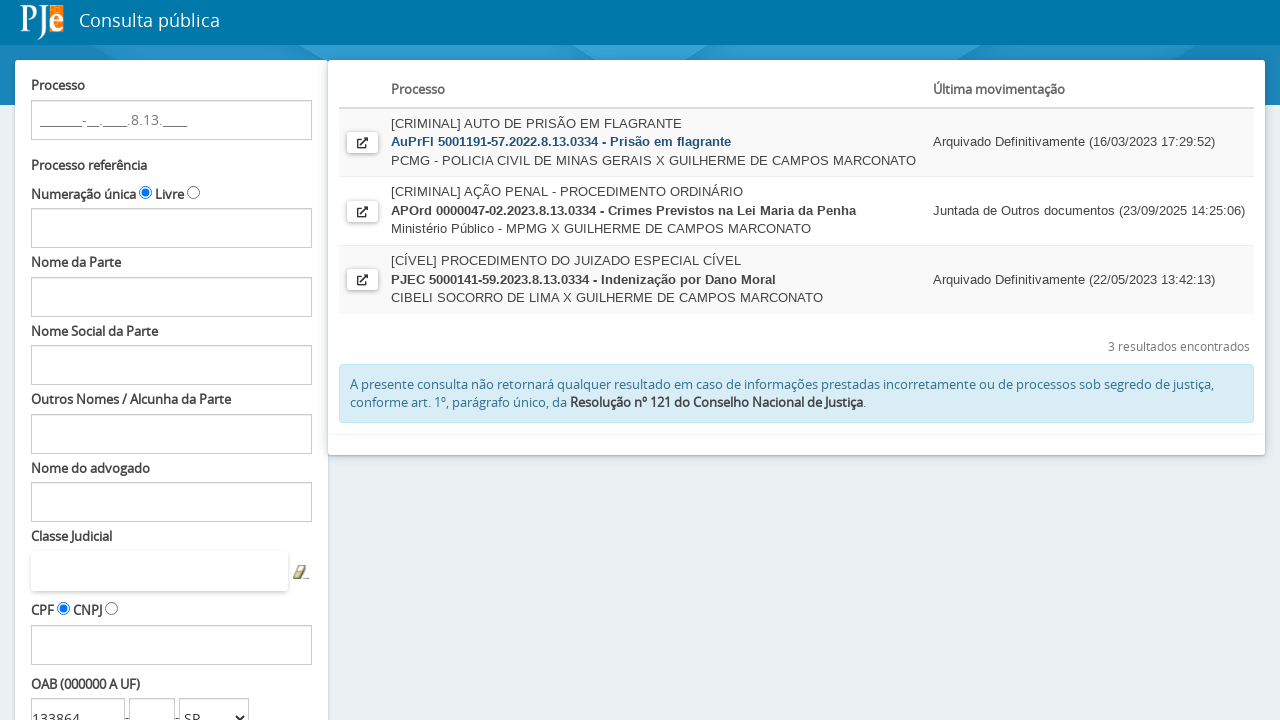

Waited for new tab/window to open
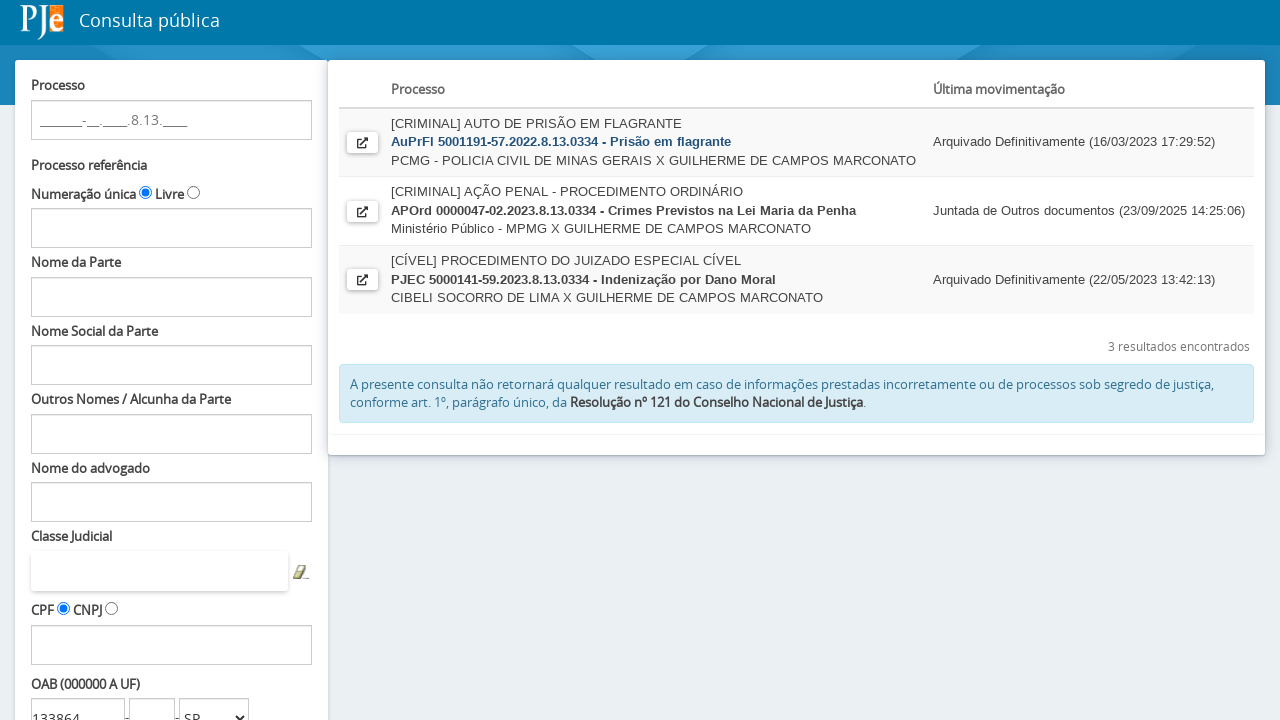

Switched to new tab containing case details
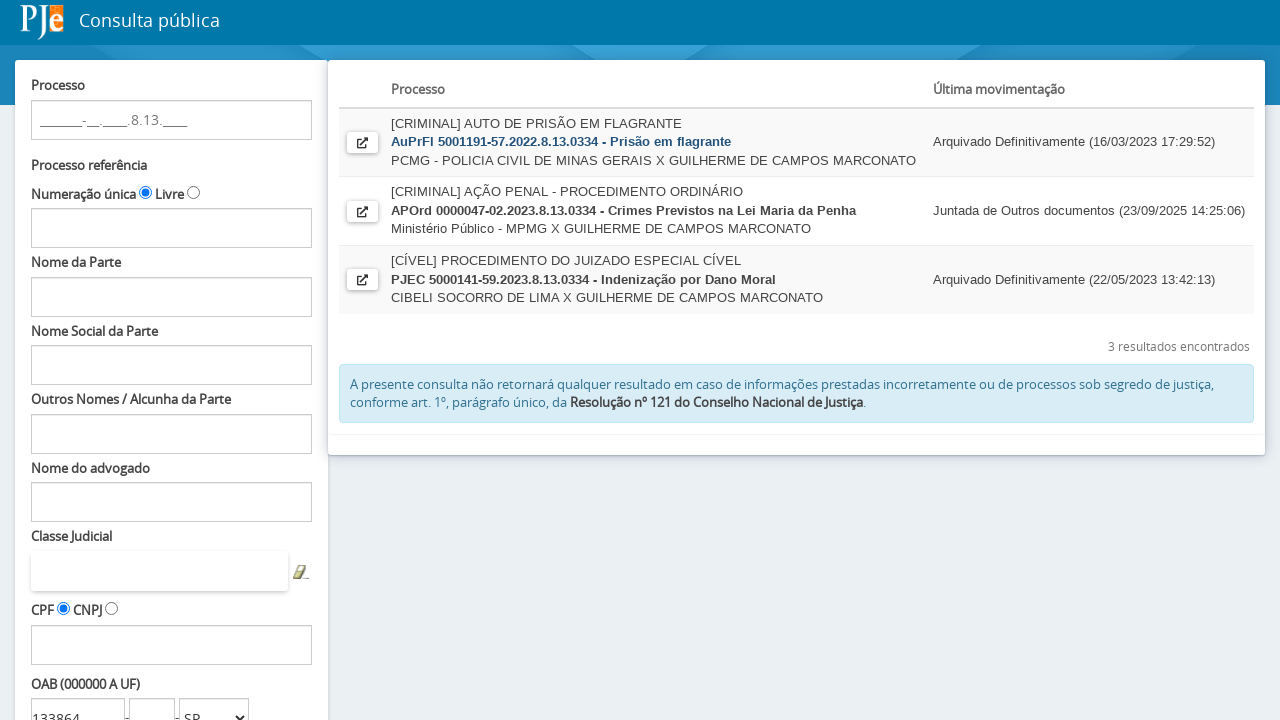

Set viewport size to 1920x1080
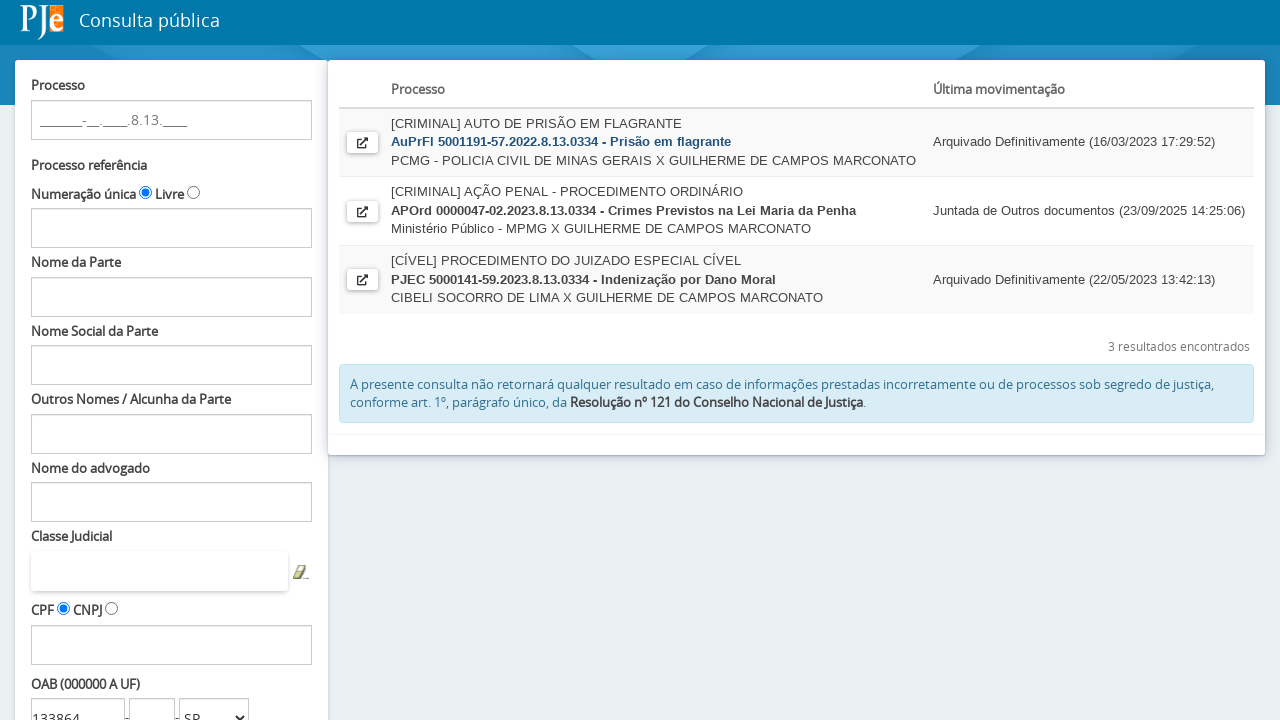

Legal case details loaded on new page
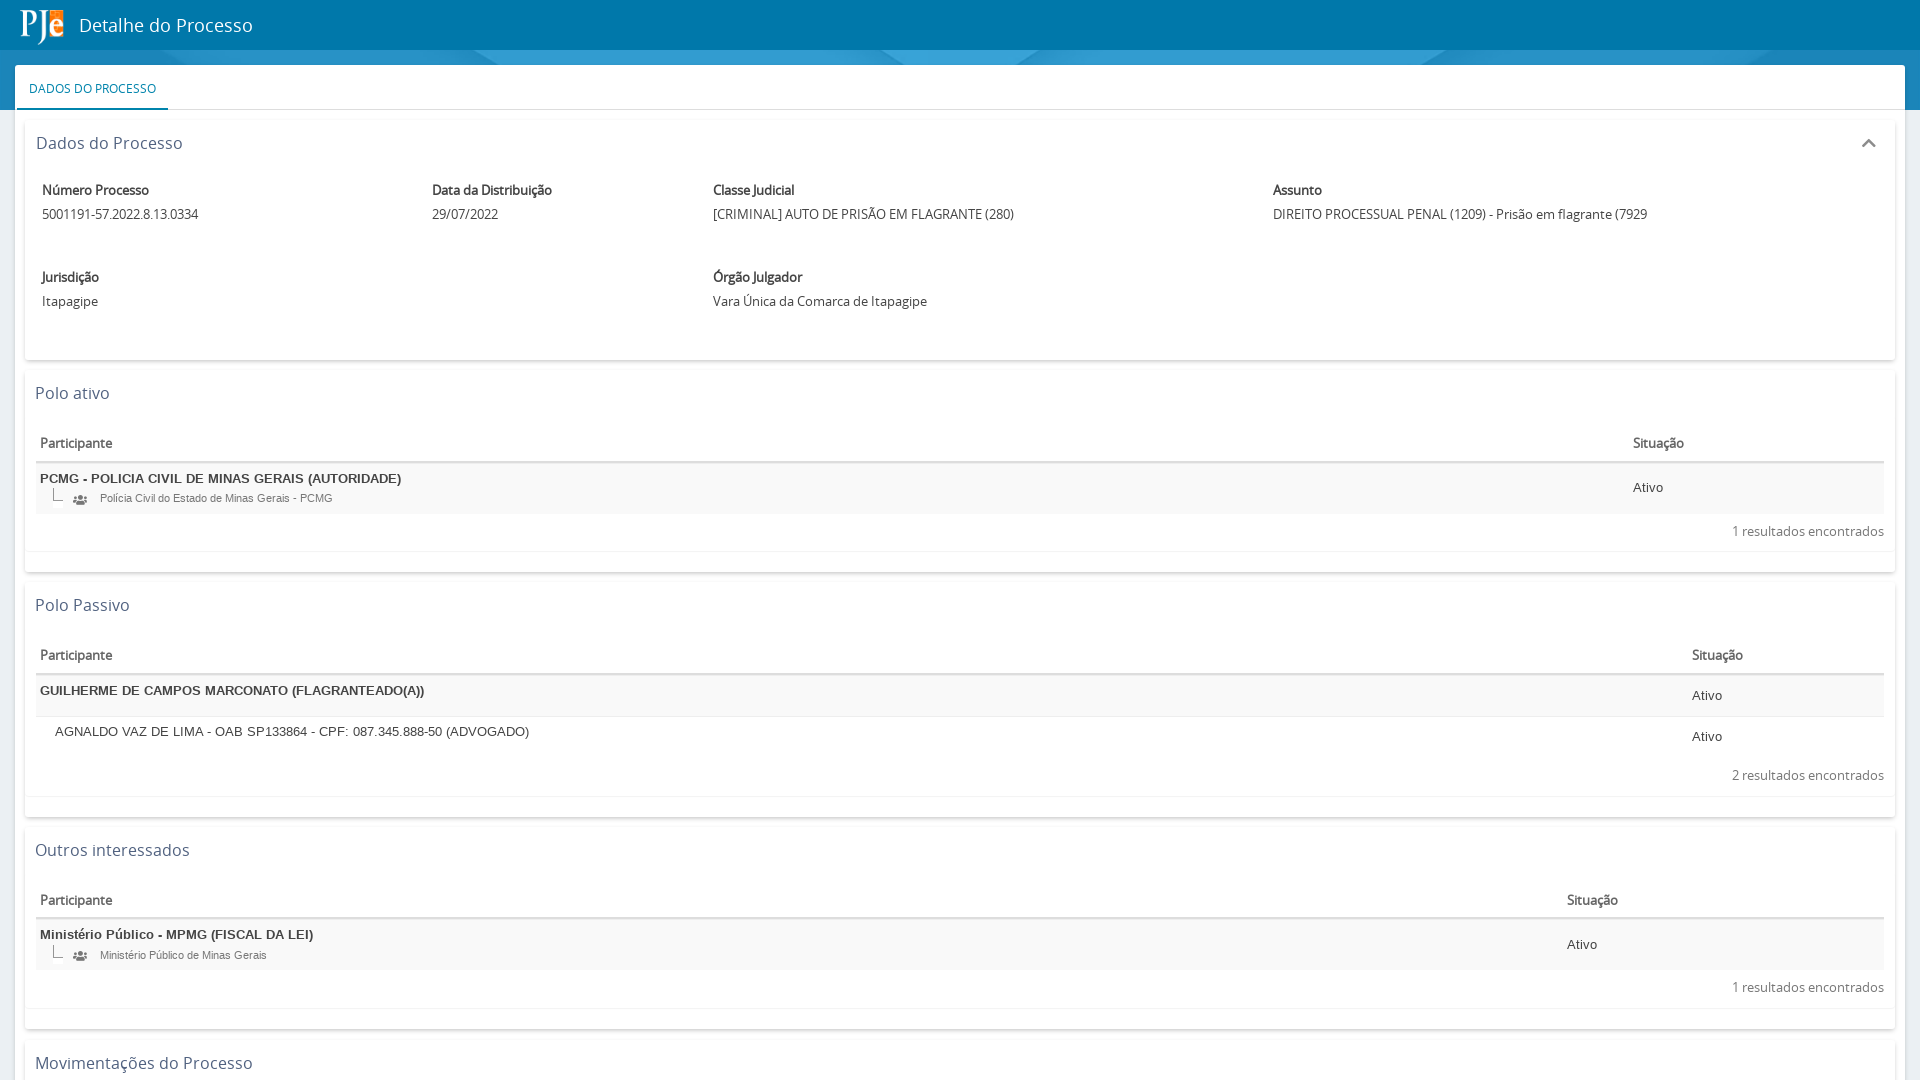

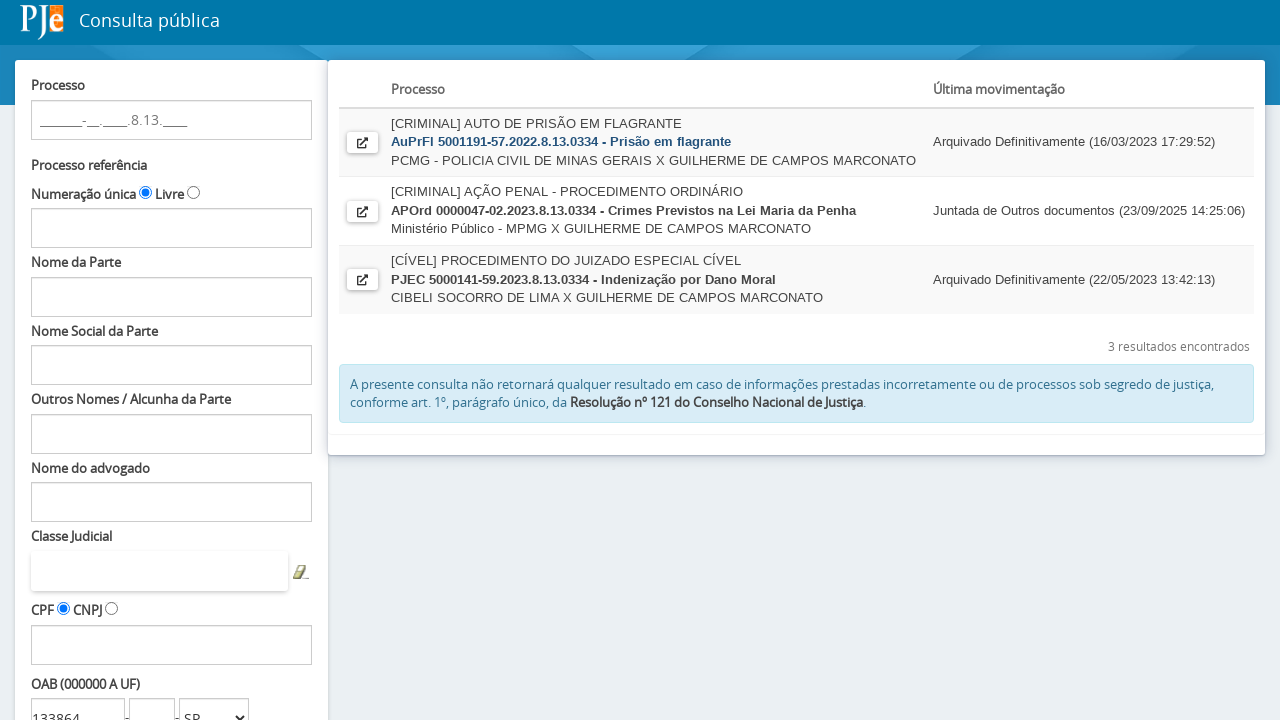